Tests the homepage by verifying that the URL contains "testotomasyonu"

Starting URL: https://www.testotomasyonu.com

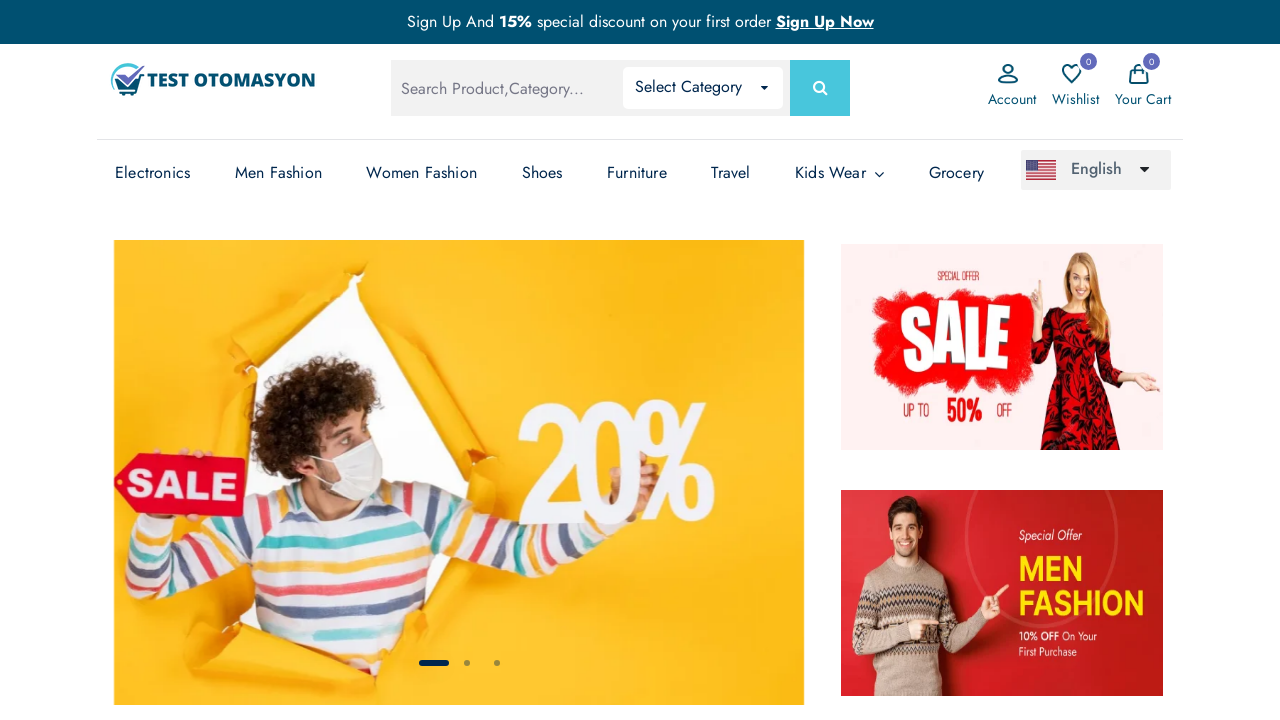

Retrieved current page URL
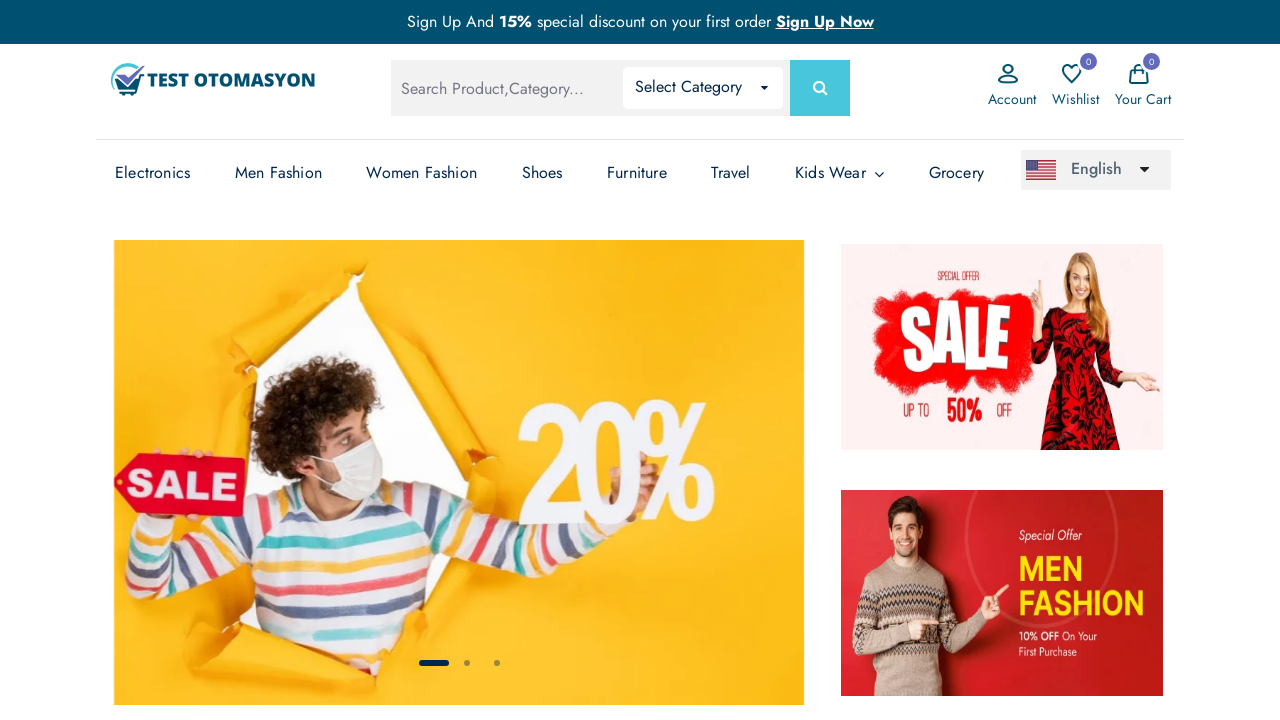

Verified that URL contains 'testotomasyonu'
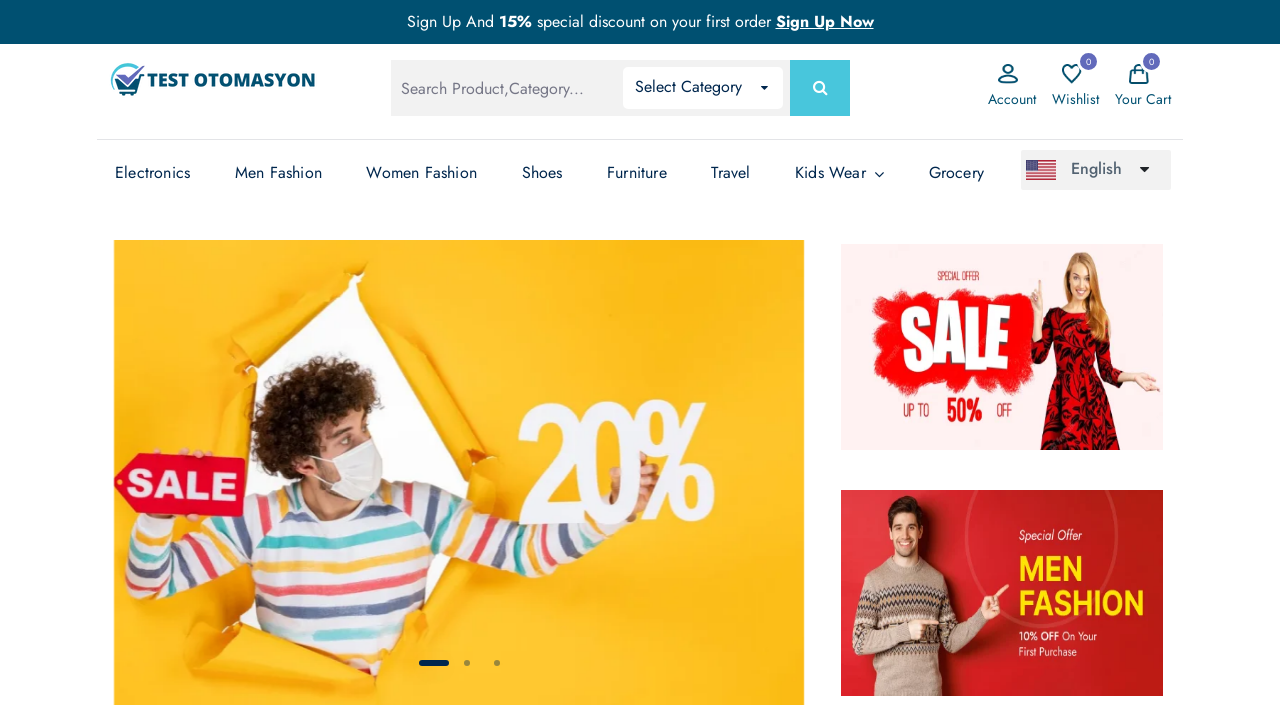

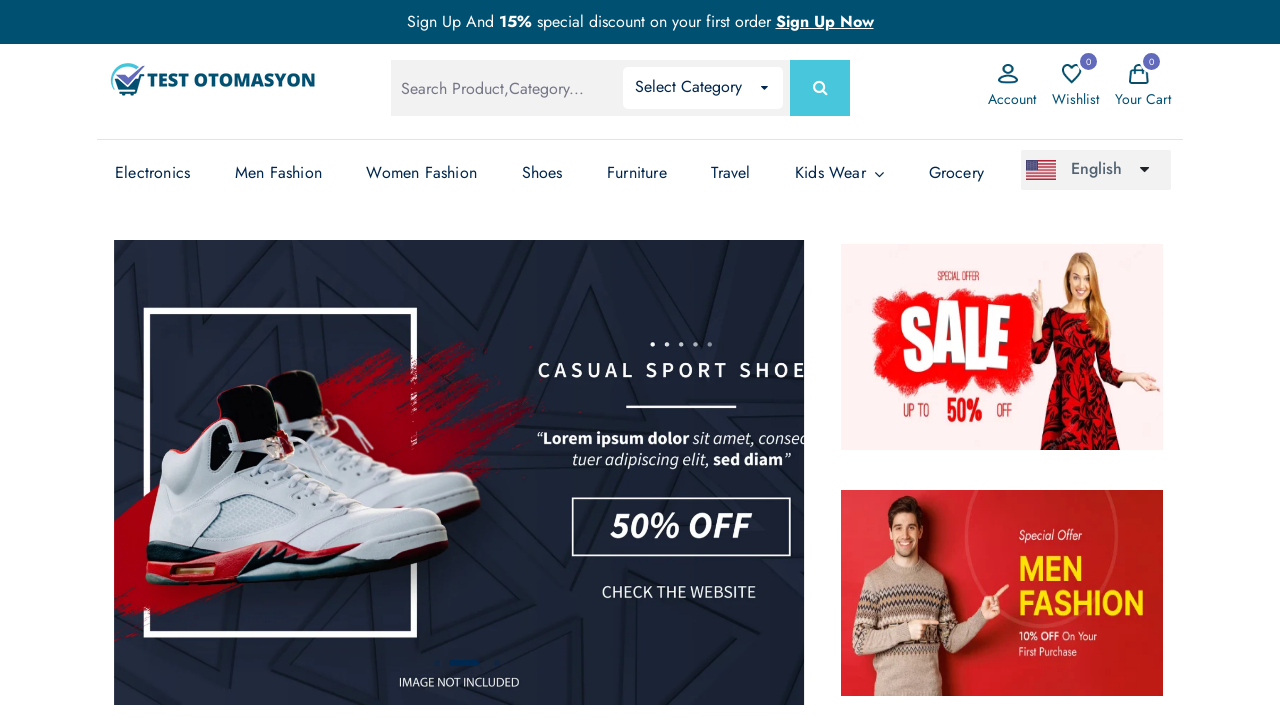